Tests editing a task by clicking outside the task to confirm changes while on the Active view.

Starting URL: https://todomvc4tasj.herokuapp.com/

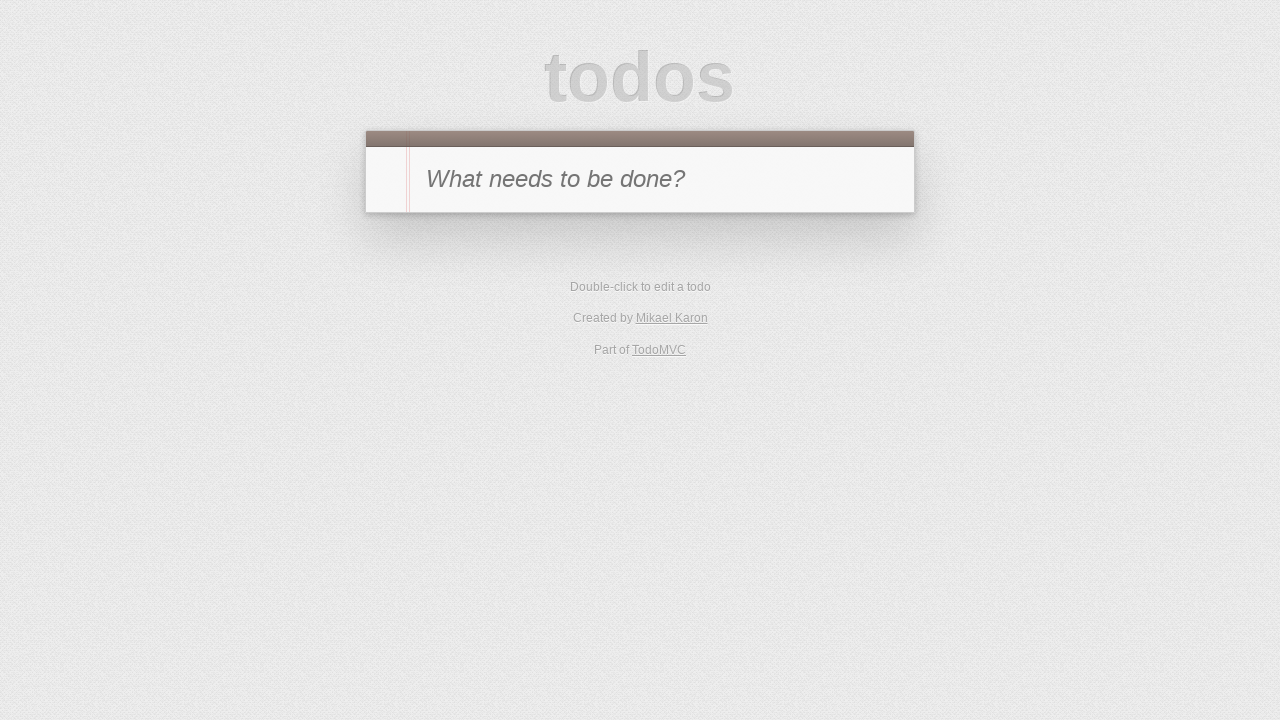

Set initial state with one active task in localStorage
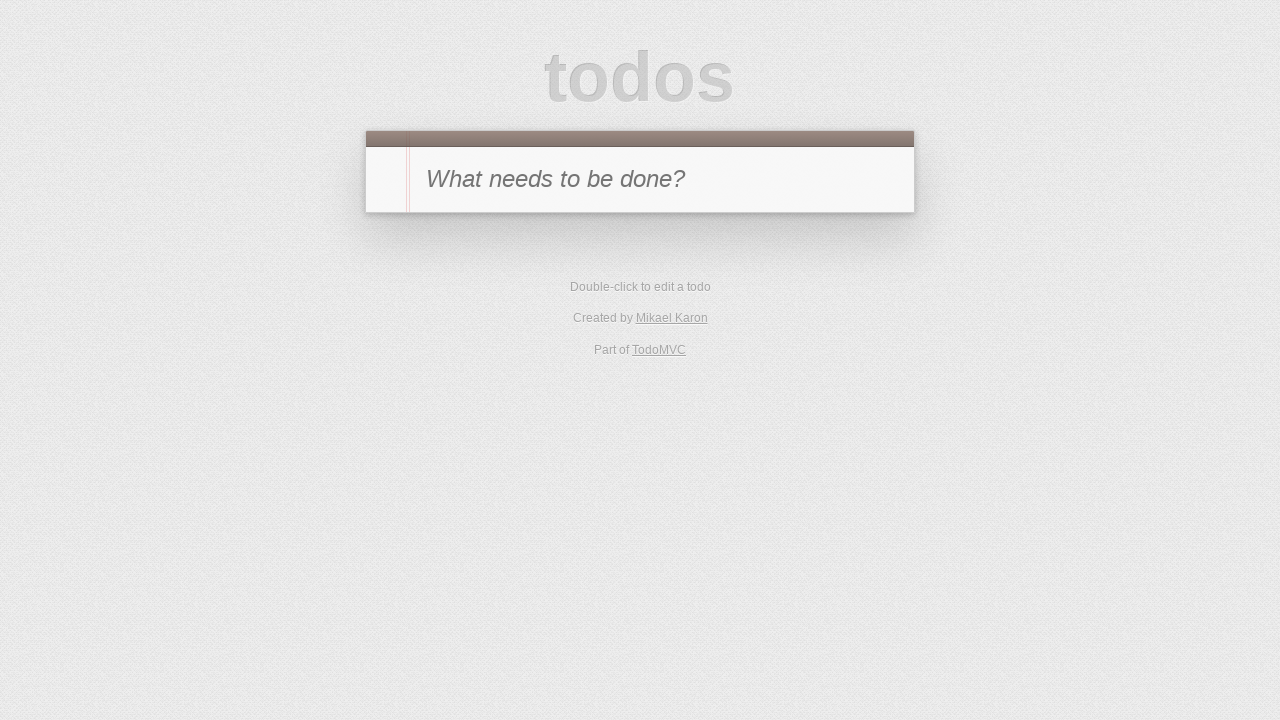

Reloaded page to load initial task from localStorage
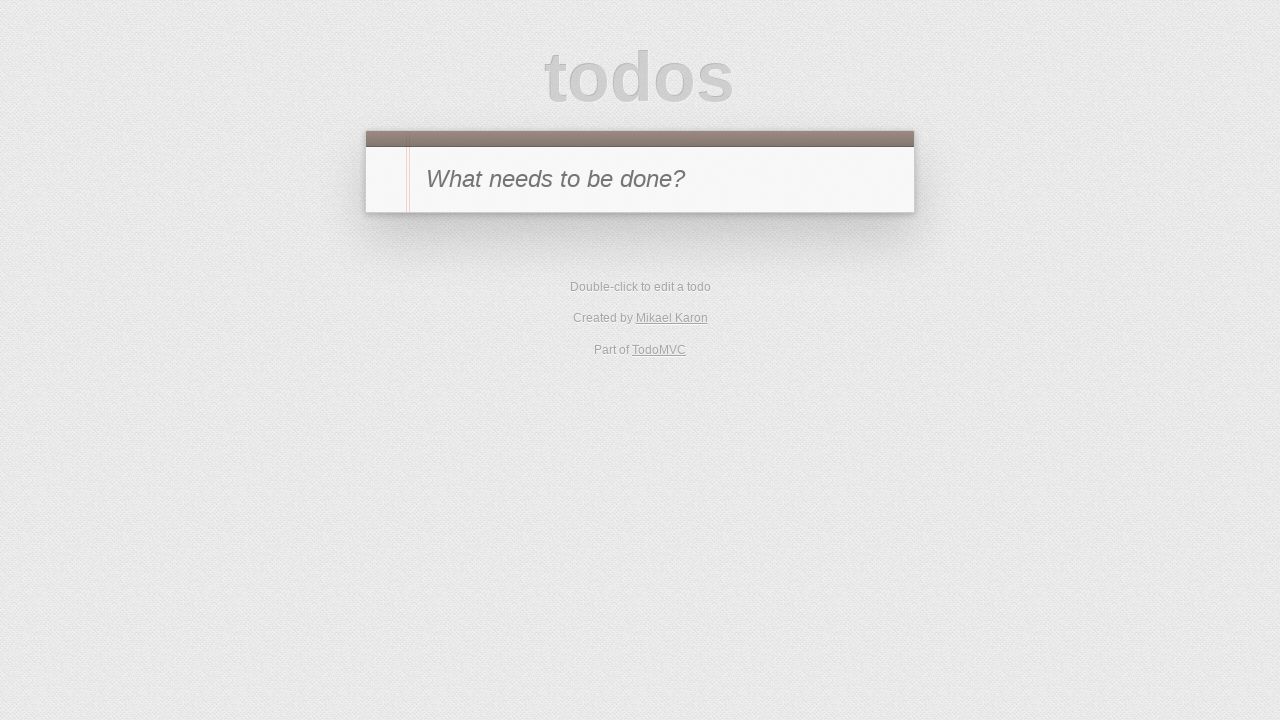

Clicked 'Active' filter to view active tasks at (614, 291) on #filters li:has-text('Active')
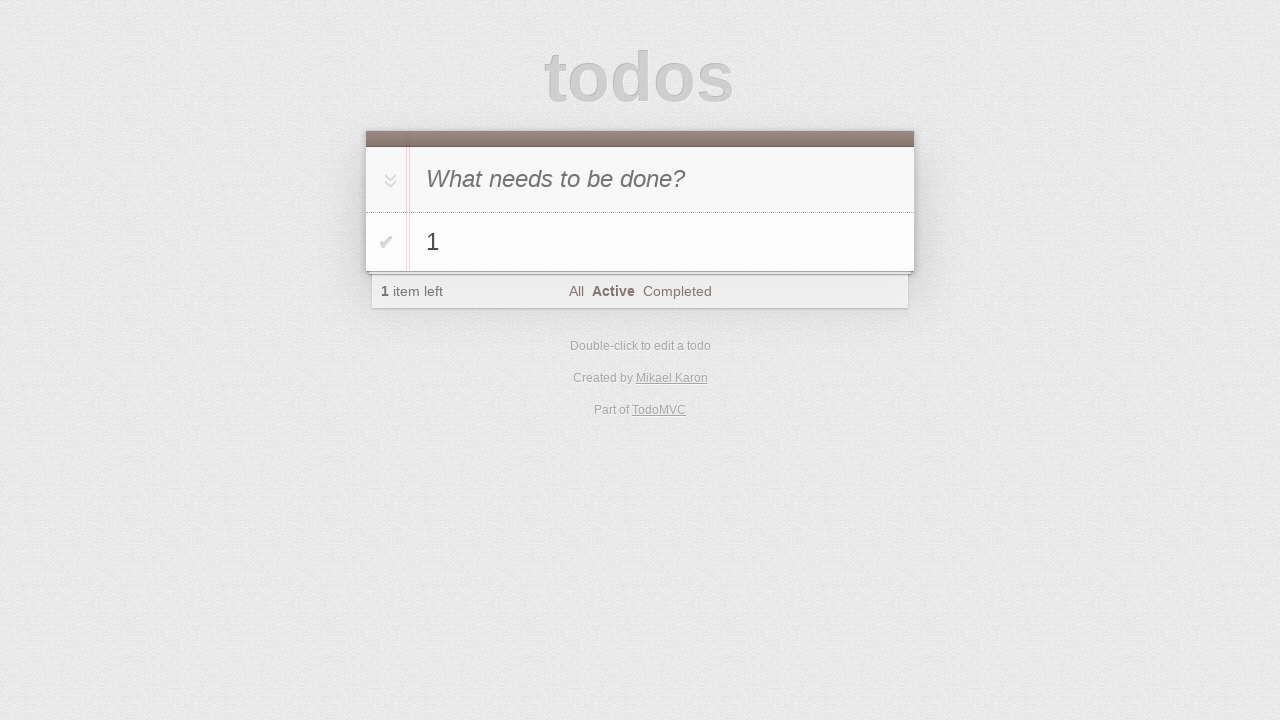

Double-clicked task '1' to enter edit mode at (640, 242) on #todo-list li:has-text('1')
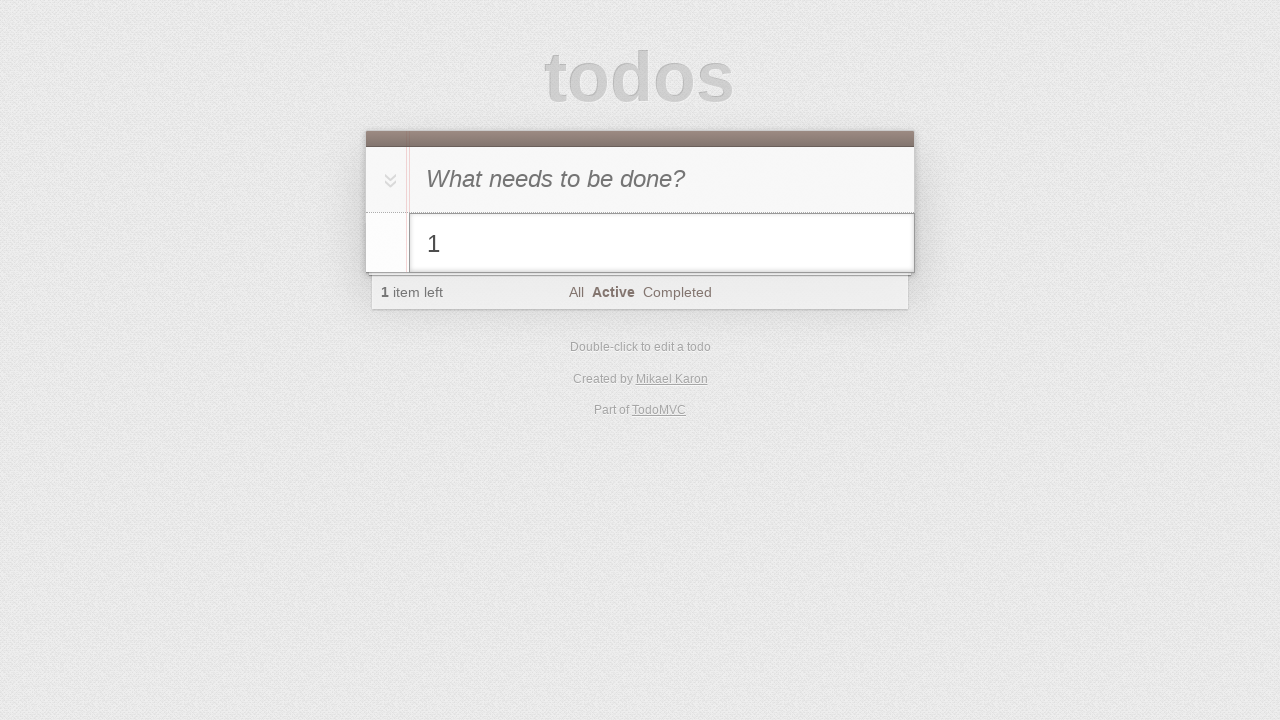

Filled task edit field with '1 edited' on #todo-list li.editing .edit
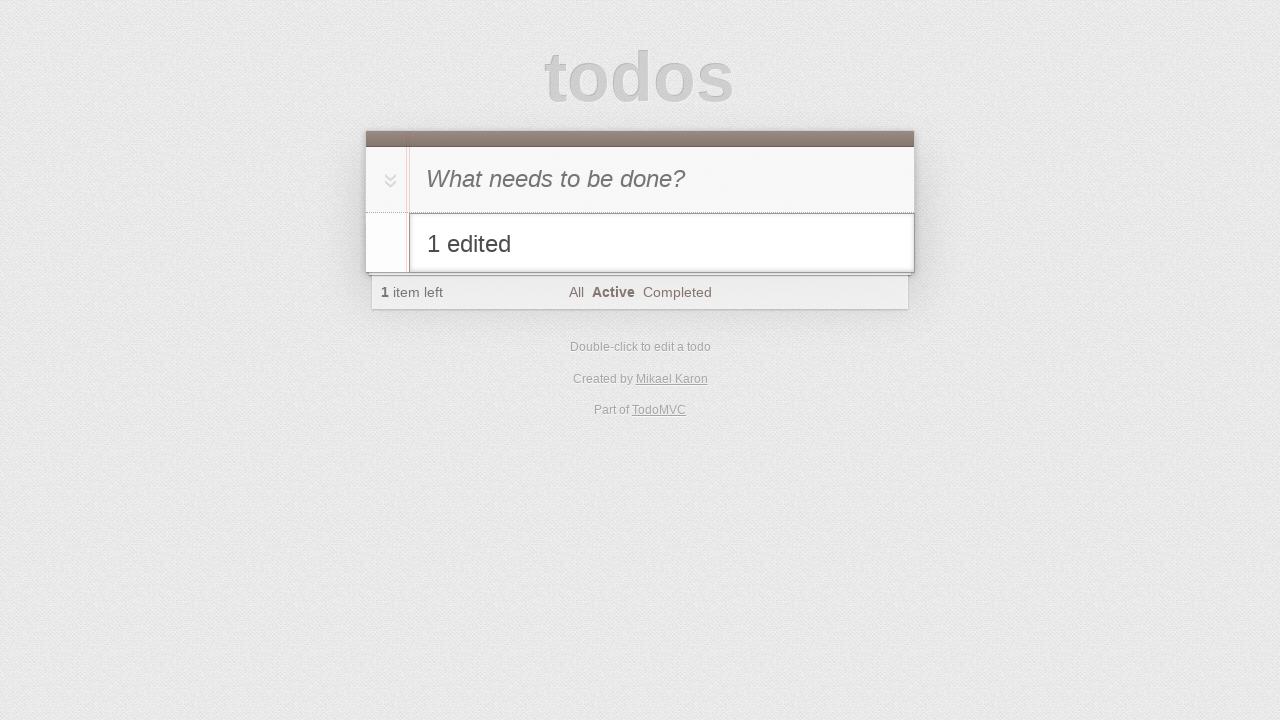

Clicked outside task to confirm edit changes at (640, 79) on #header h1
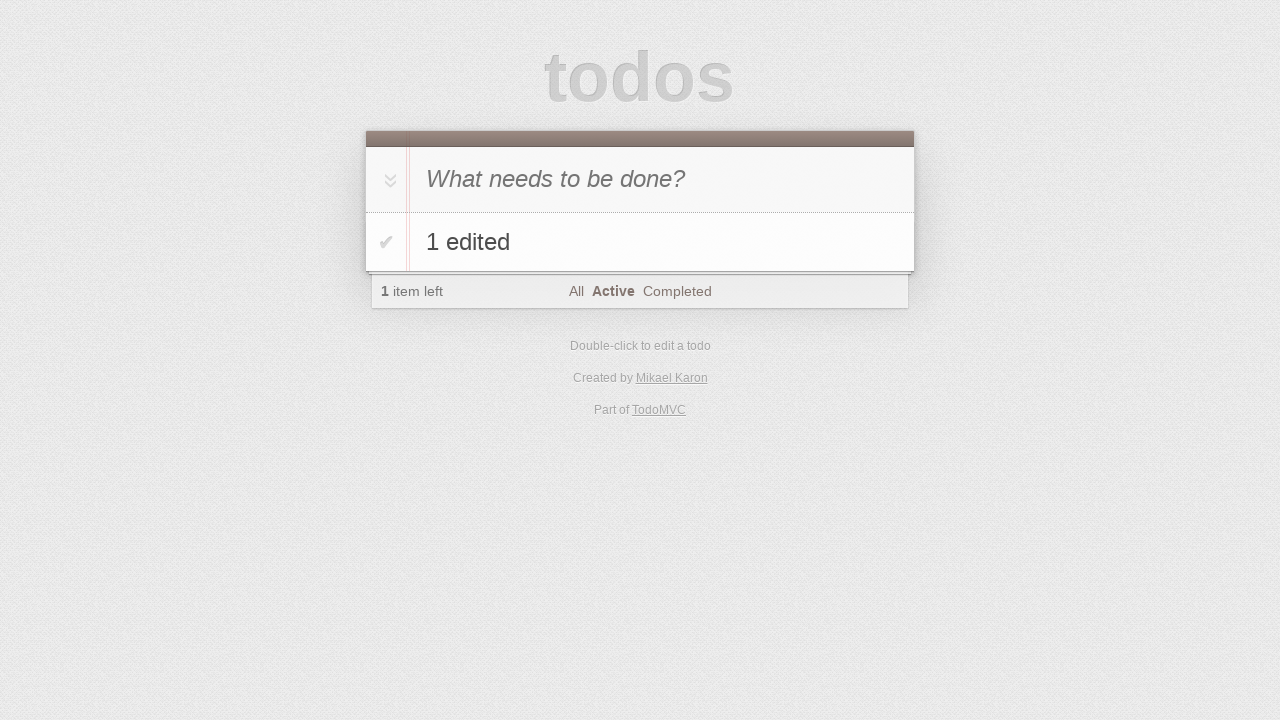

Verified items left count shows '1'
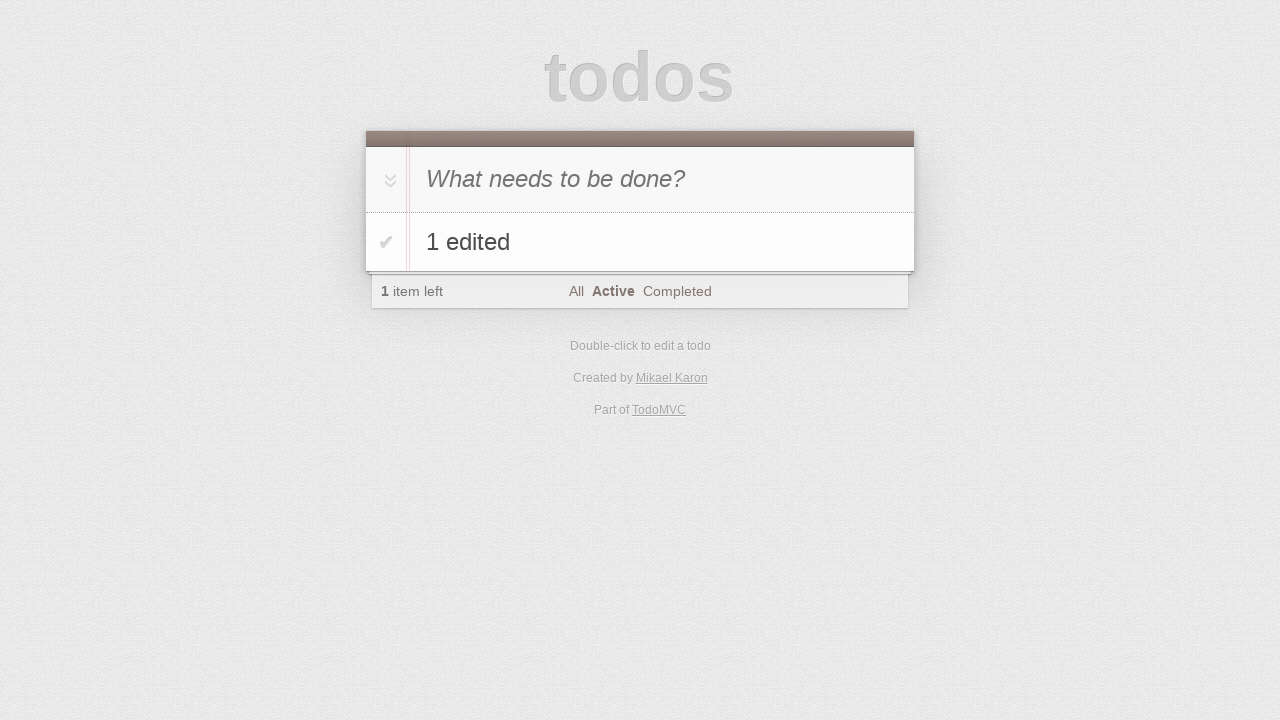

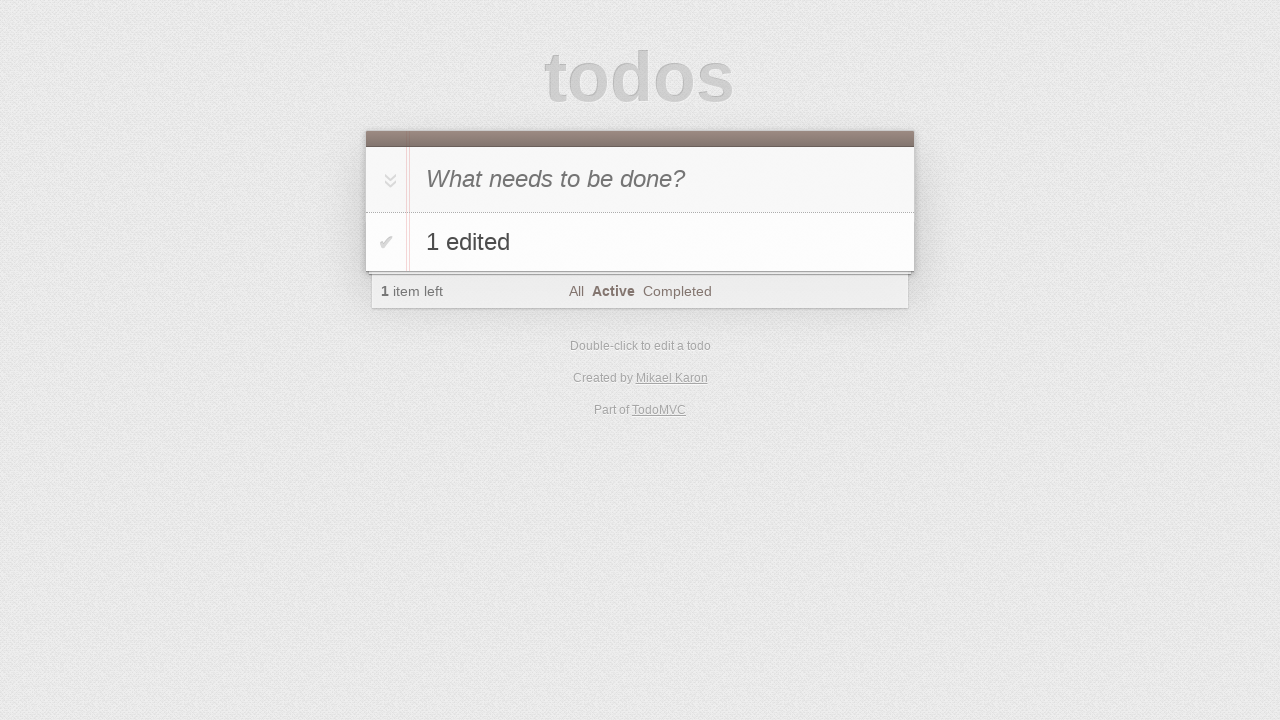